Tests editing a todo item by double-clicking, filling new text, and pressing Enter

Starting URL: https://demo.playwright.dev/todomvc

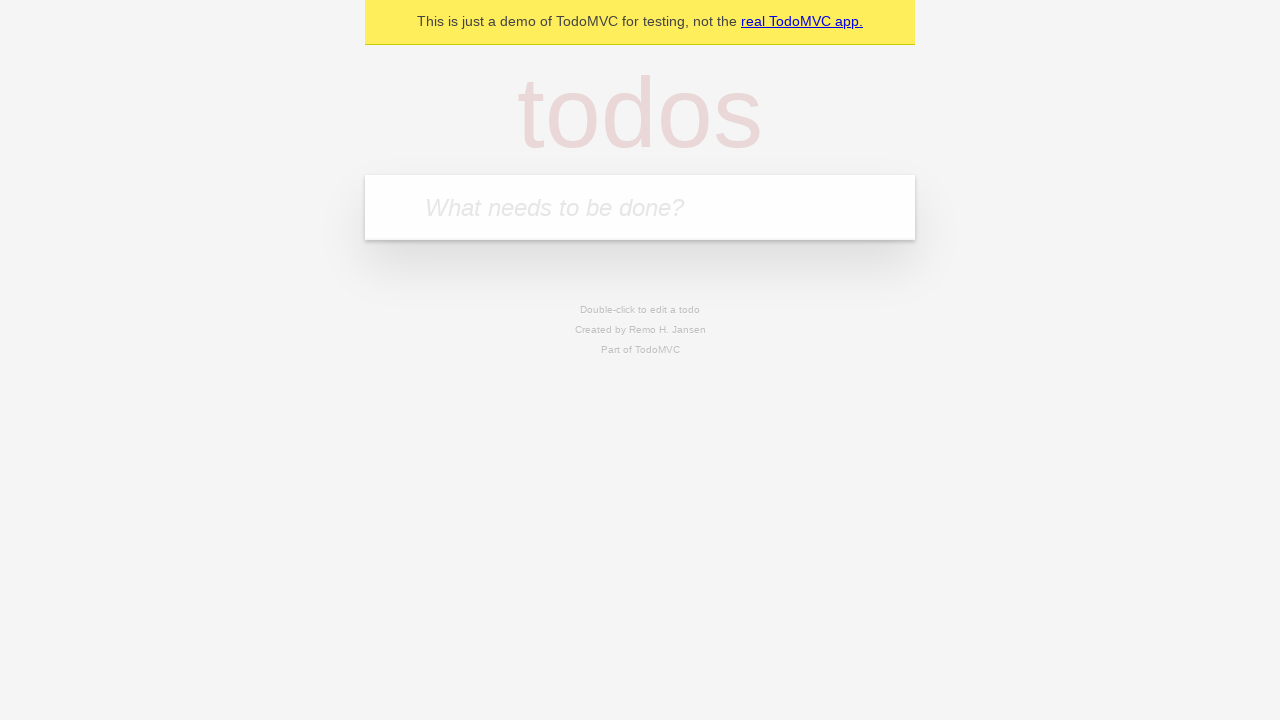

Filled todo input with 'buy some cheese' on internal:attr=[placeholder="What needs to be done?"i]
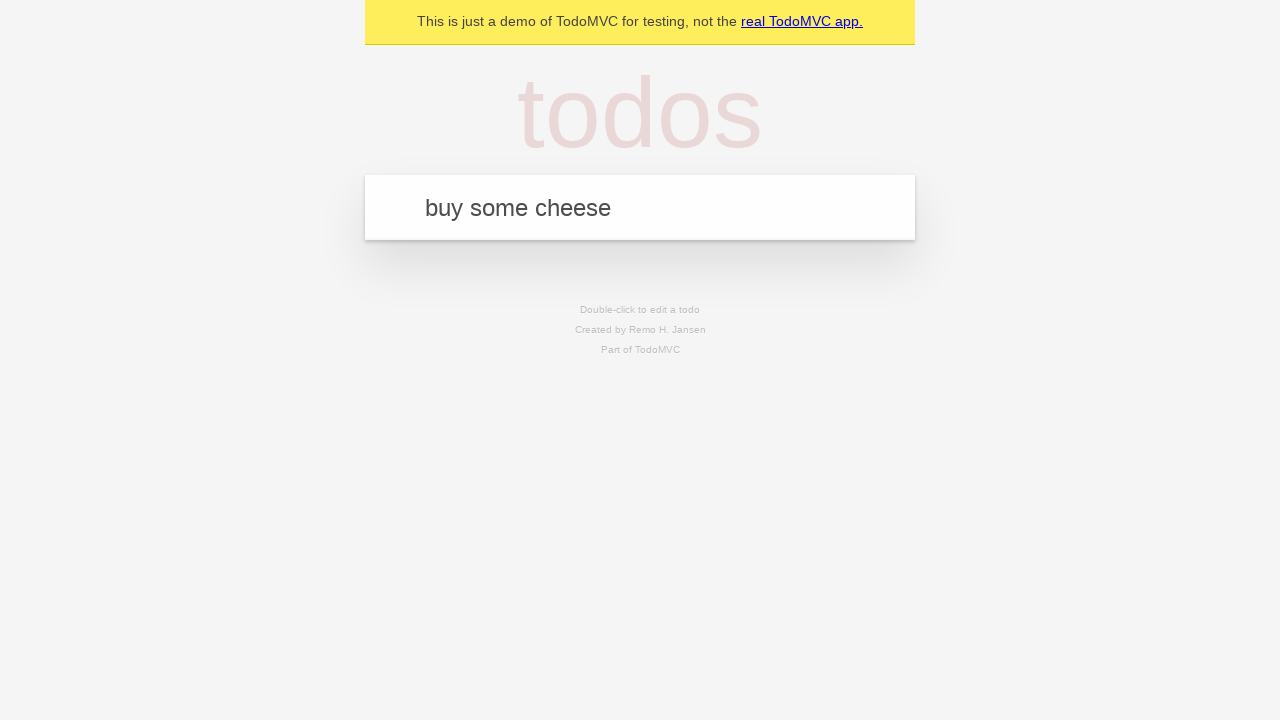

Pressed Enter to create first todo on internal:attr=[placeholder="What needs to be done?"i]
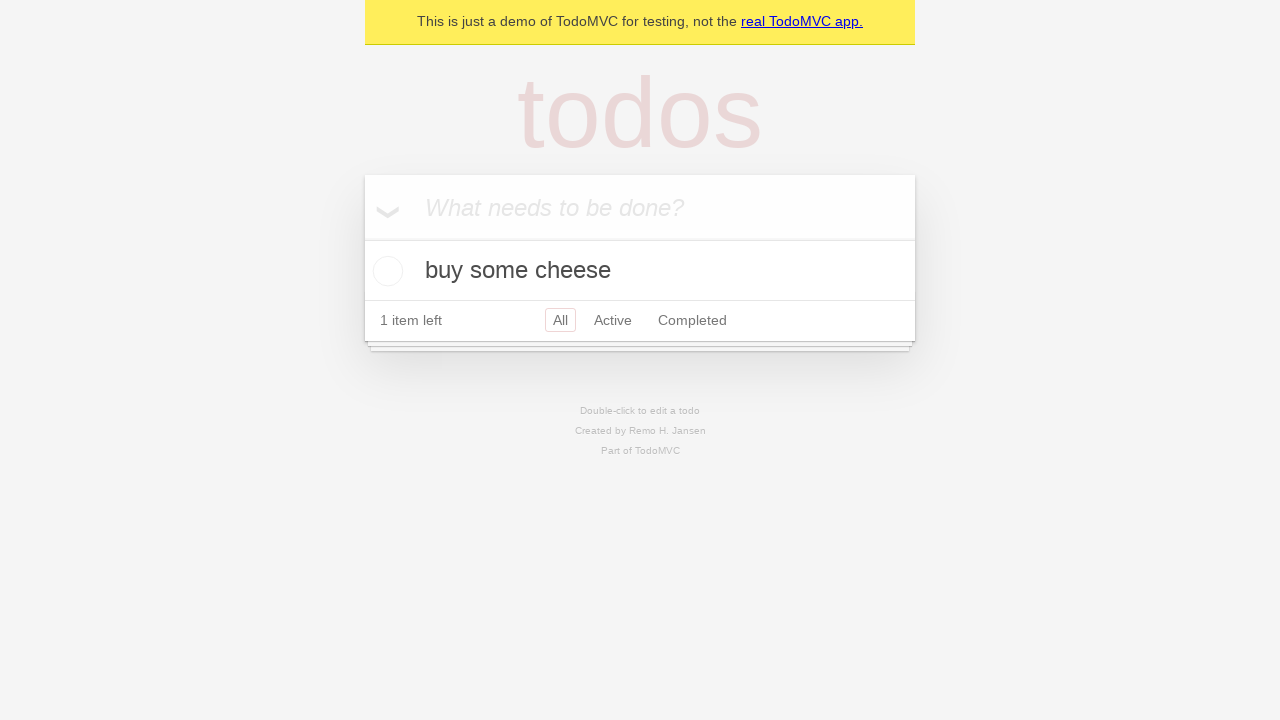

Filled todo input with 'feed the cat' on internal:attr=[placeholder="What needs to be done?"i]
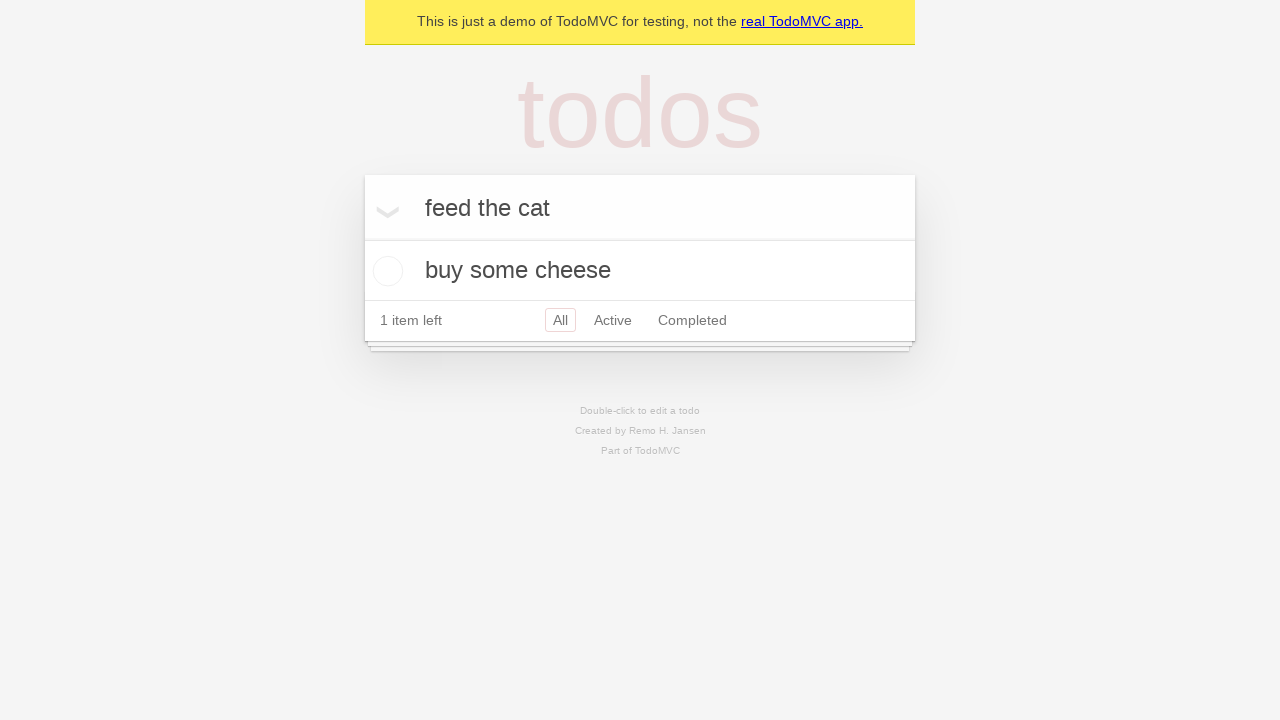

Pressed Enter to create second todo on internal:attr=[placeholder="What needs to be done?"i]
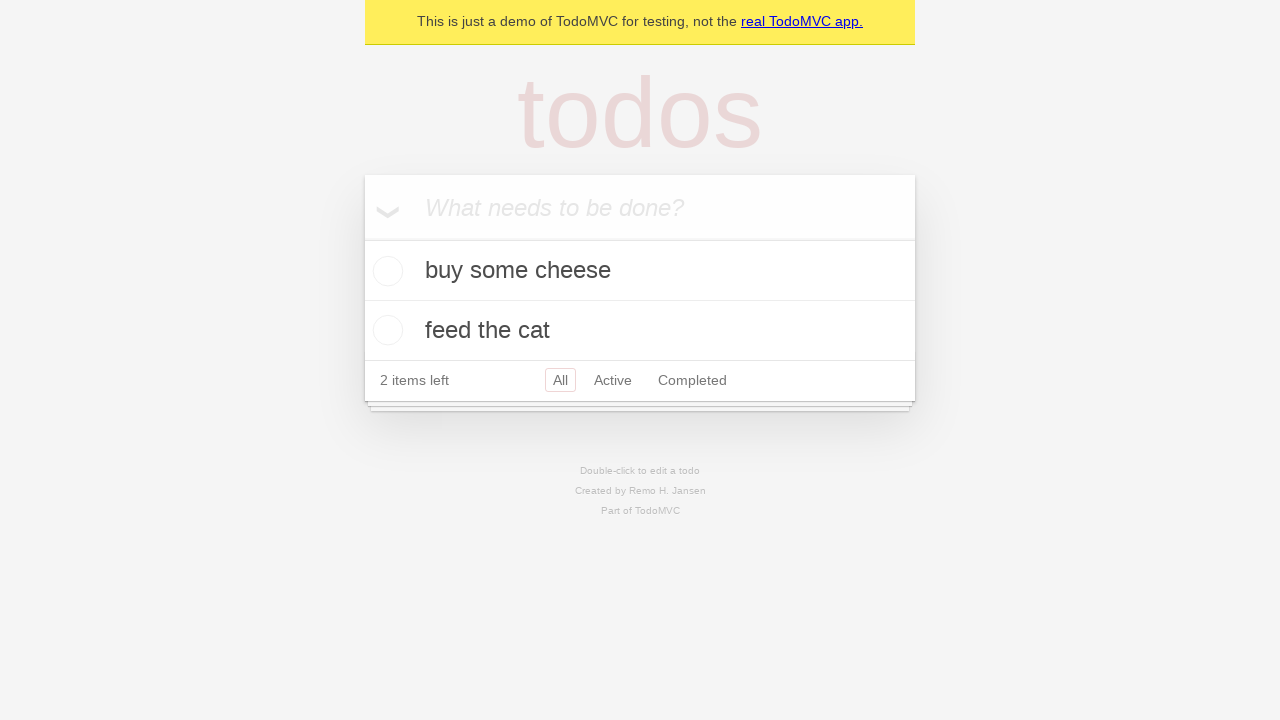

Filled todo input with 'book a doctors appointment' on internal:attr=[placeholder="What needs to be done?"i]
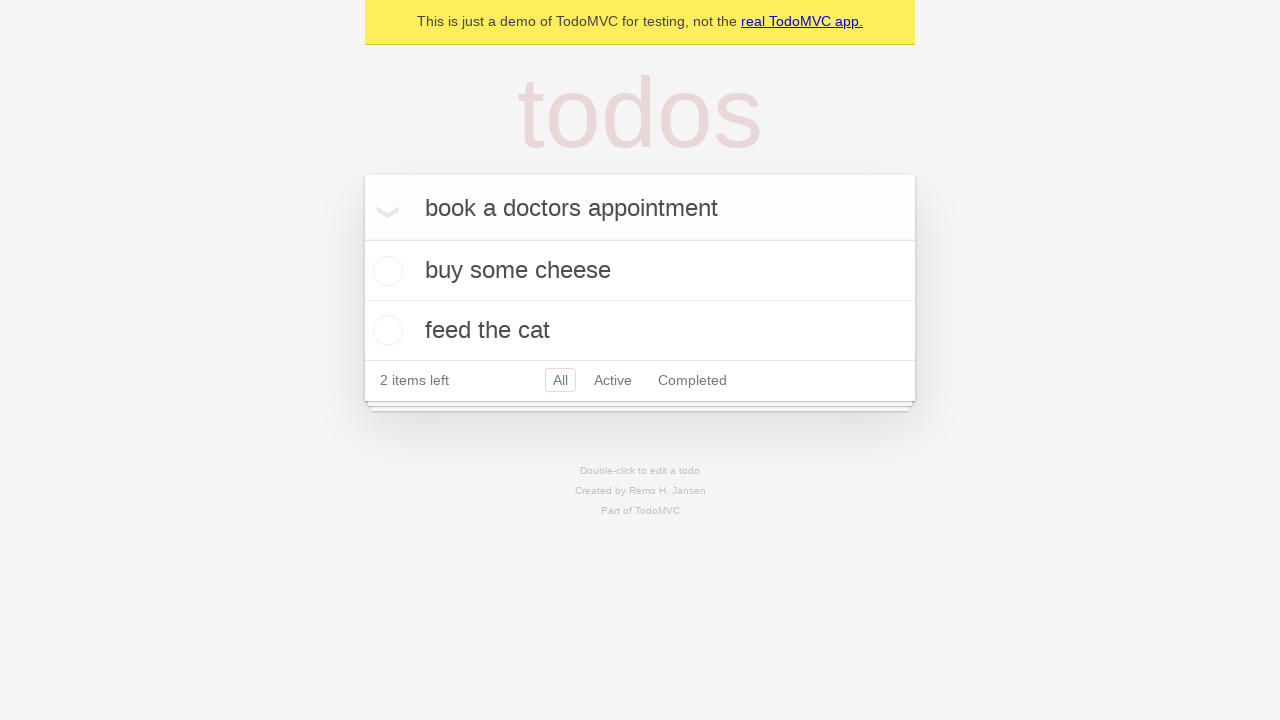

Pressed Enter to create third todo on internal:attr=[placeholder="What needs to be done?"i]
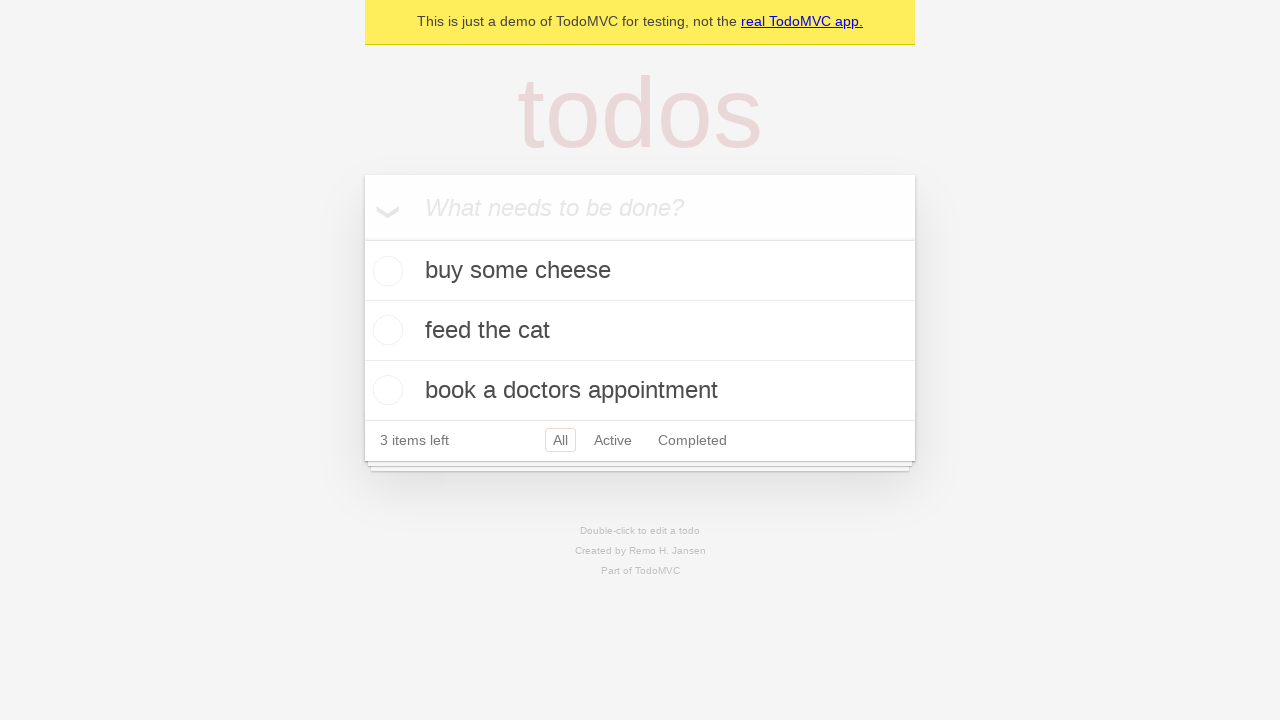

Waited for third todo item to load
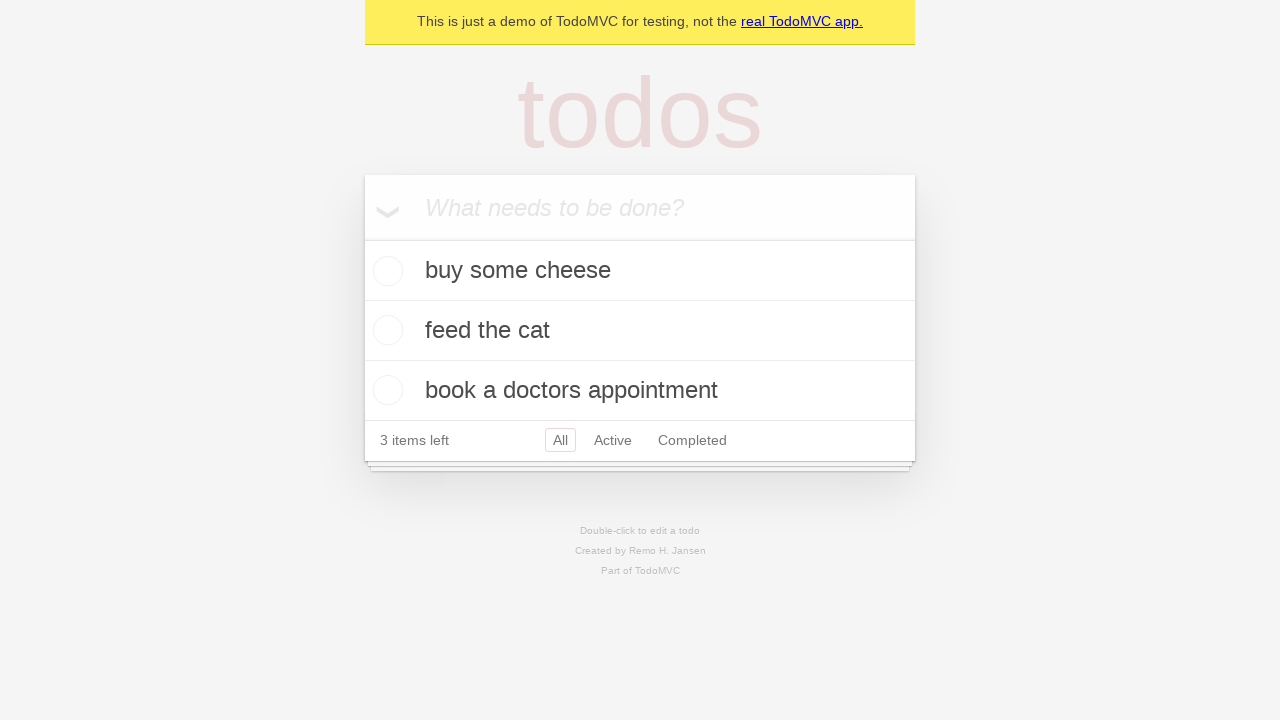

Double-clicked second todo item to enter edit mode at (640, 331) on [data-testid='todo-item'] >> nth=1
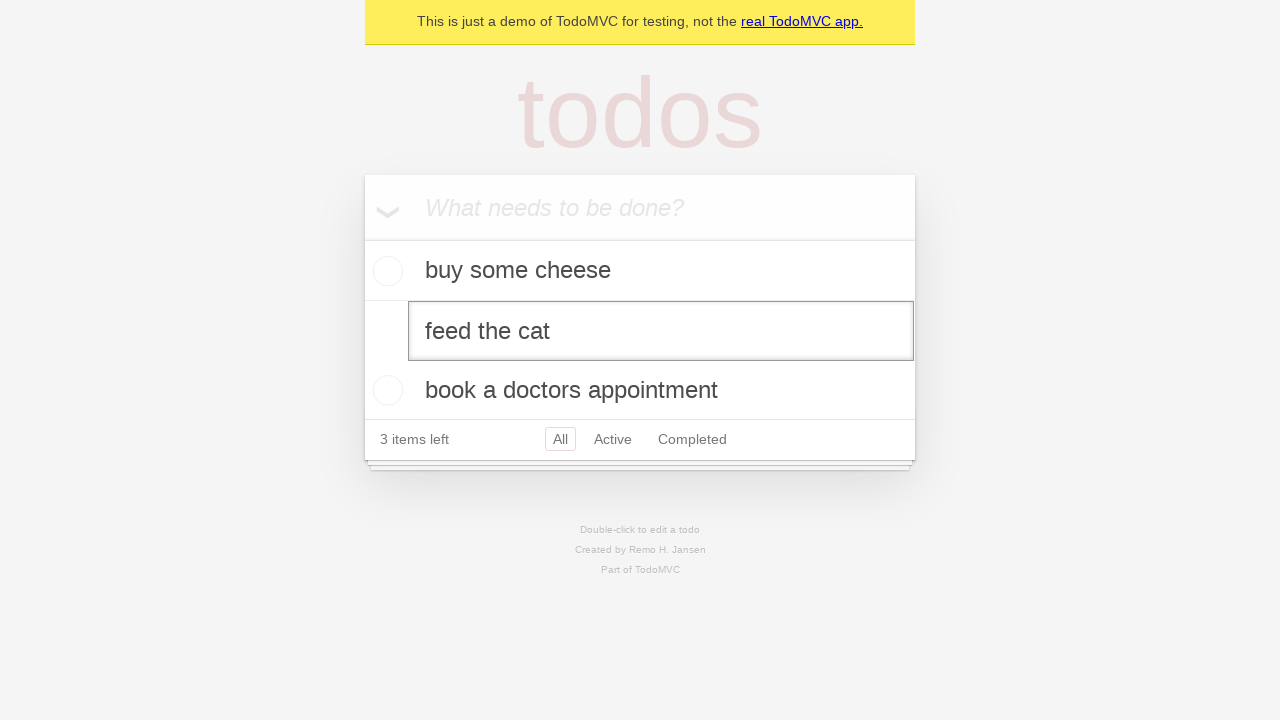

Filled edit textbox with 'buy some sausages' on [data-testid='todo-item'] >> nth=1 >> internal:role=textbox[name="Edit"i]
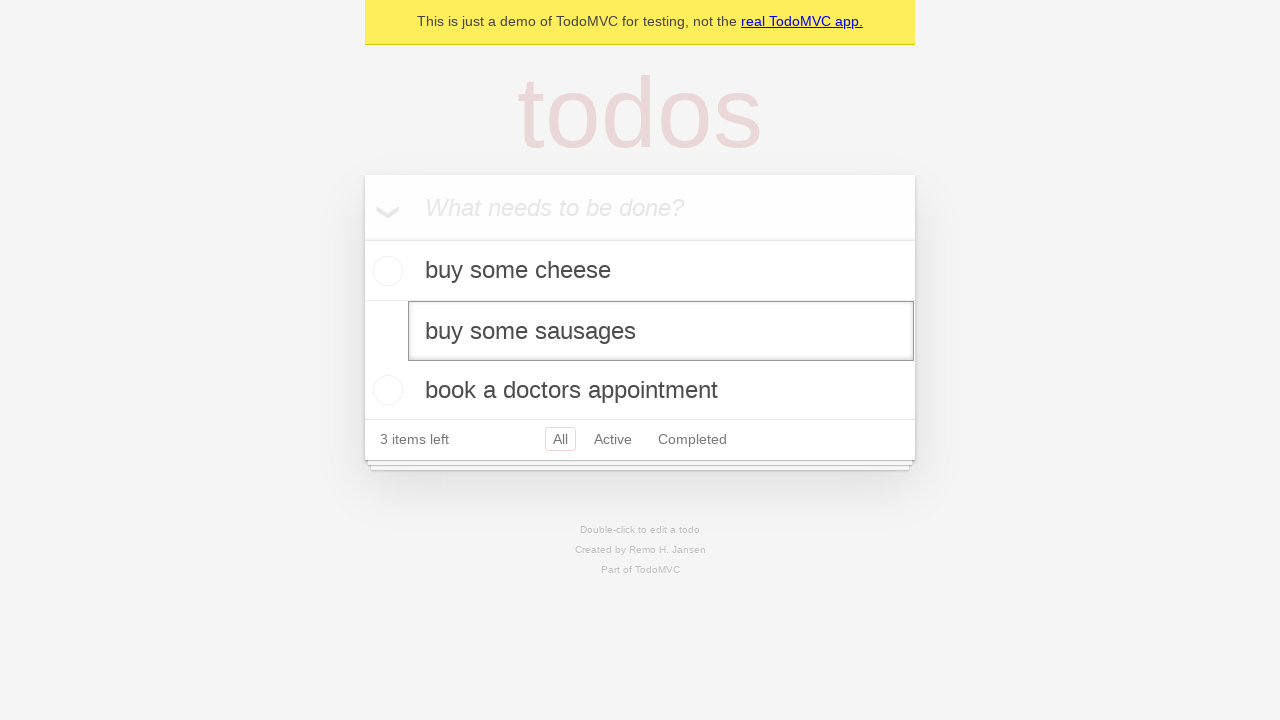

Pressed Enter to confirm edited todo text on [data-testid='todo-item'] >> nth=1 >> internal:role=textbox[name="Edit"i]
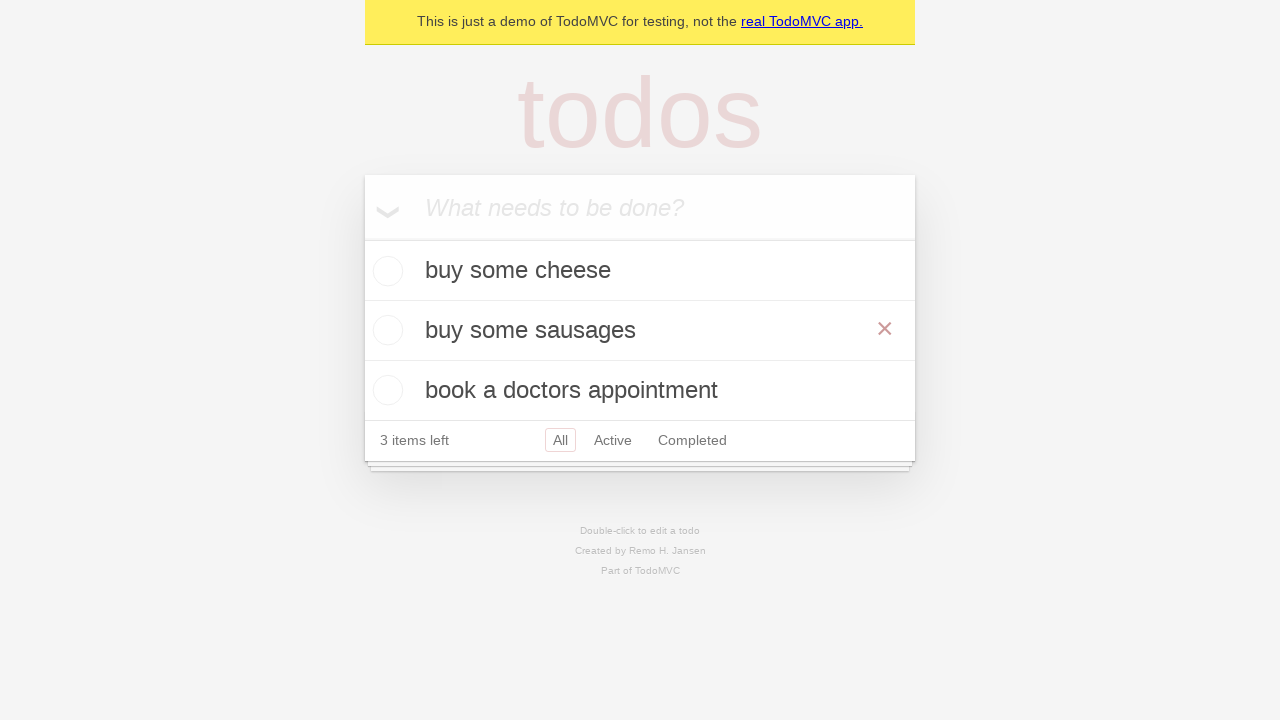

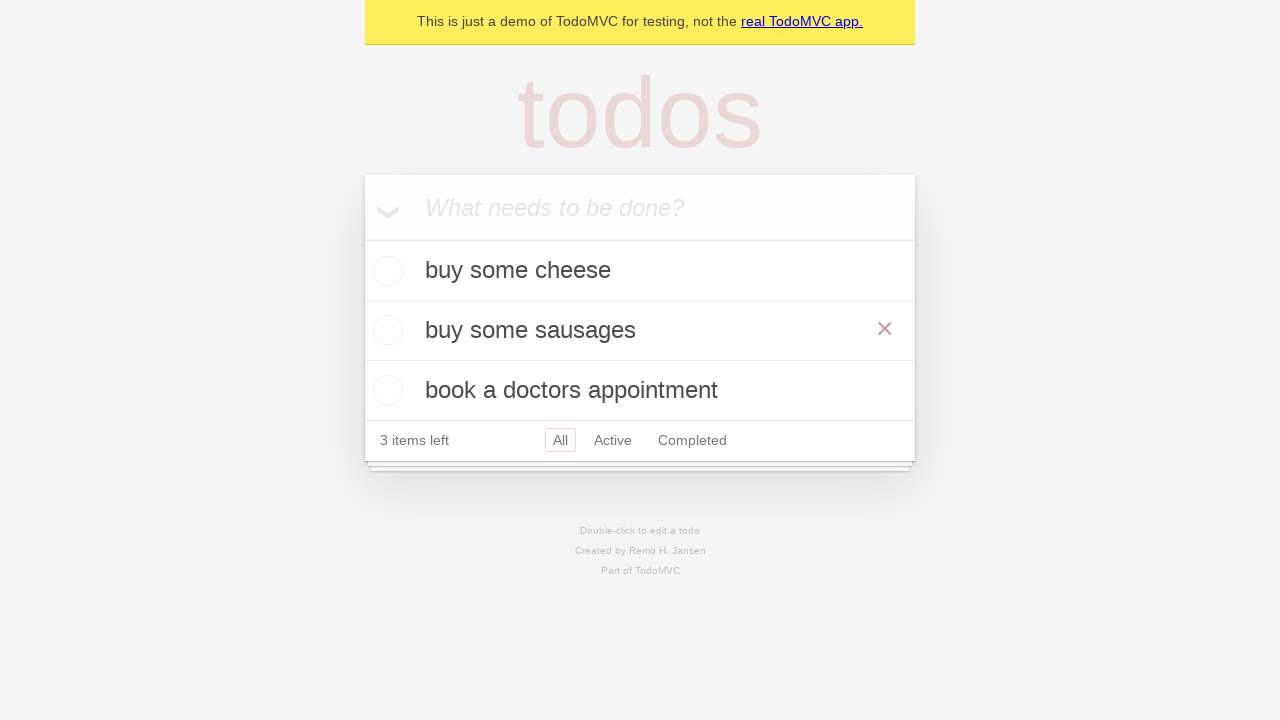